Tests file download functionality on the Selenium downloads page by clicking the Java download link

Starting URL: https://www.selenium.dev/downloads/

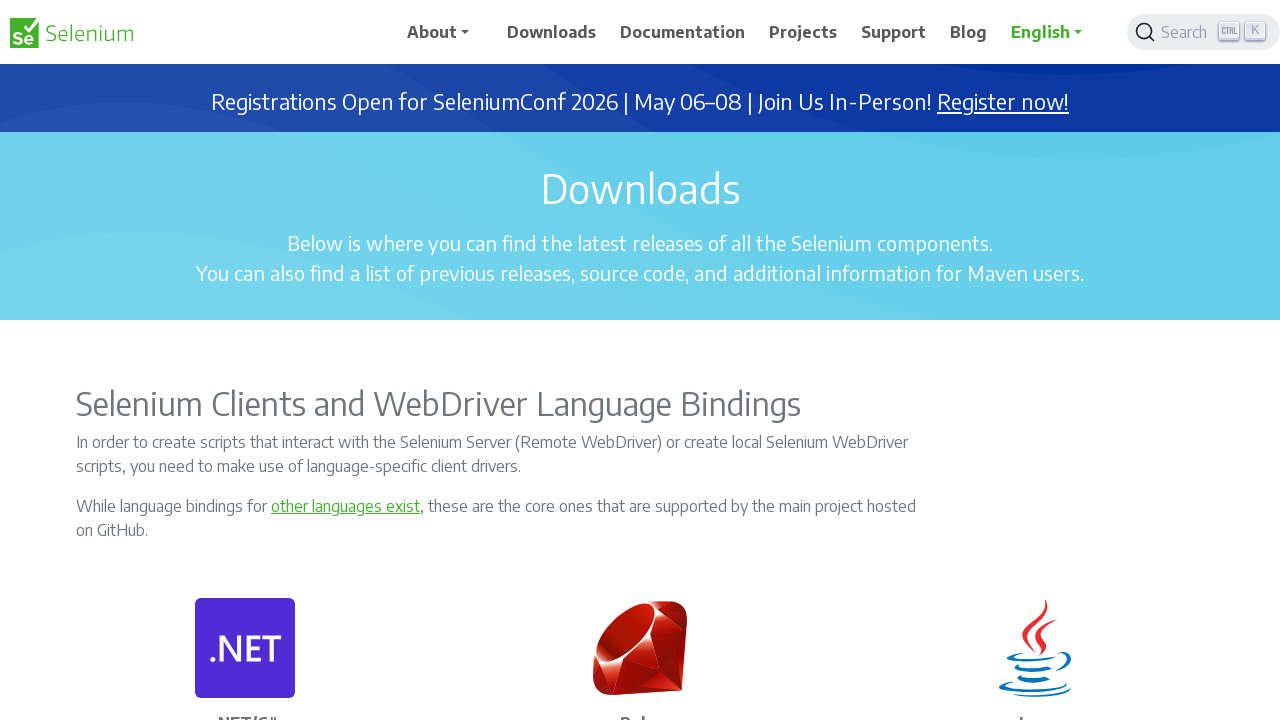

Clicked the Java download link on Selenium downloads page at (1060, 360) on xpath=//p[.='Java']/../p[2]/a
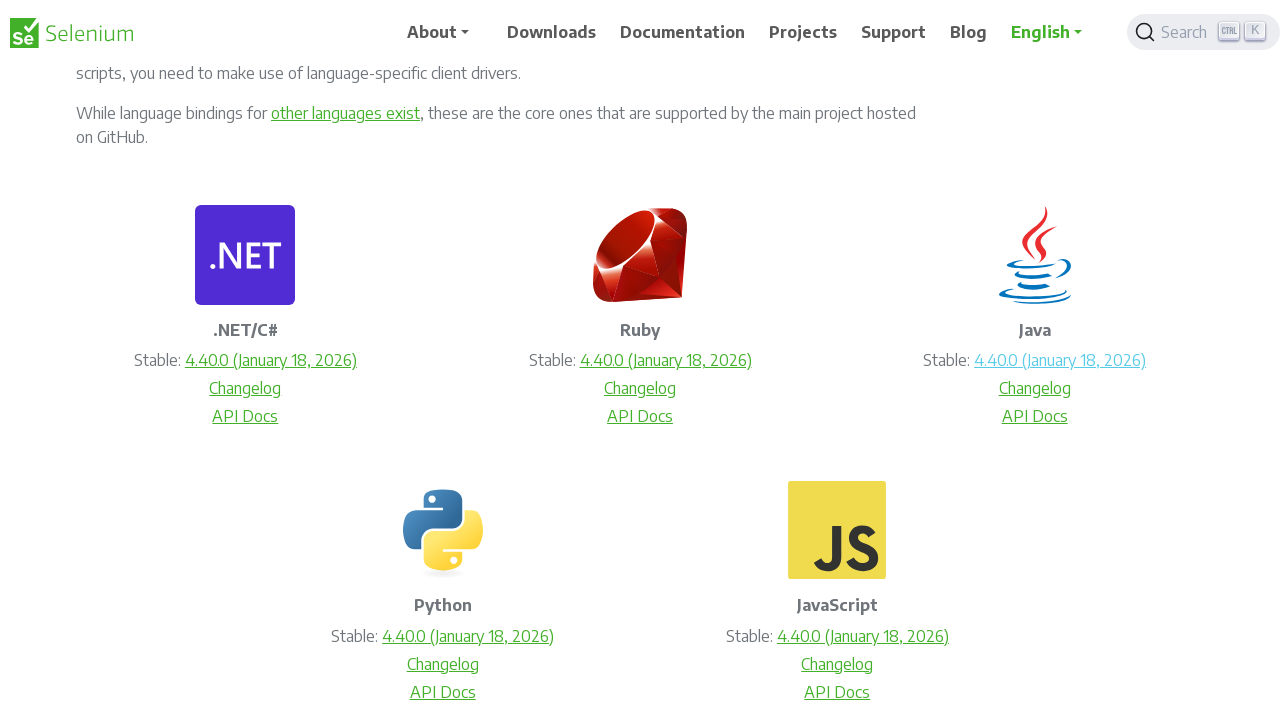

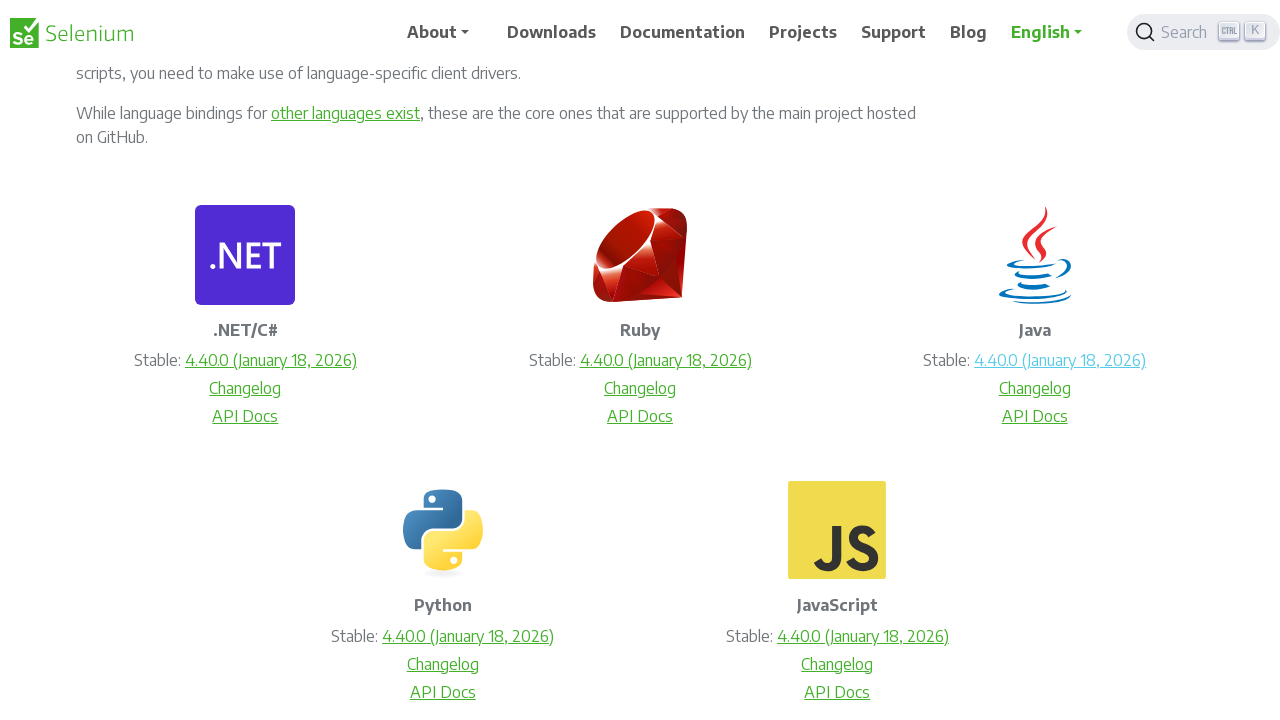